Navigates to Stockbit help page and verifies that the search query input field is displayed

Starting URL: https://help.stockbit.com/id/

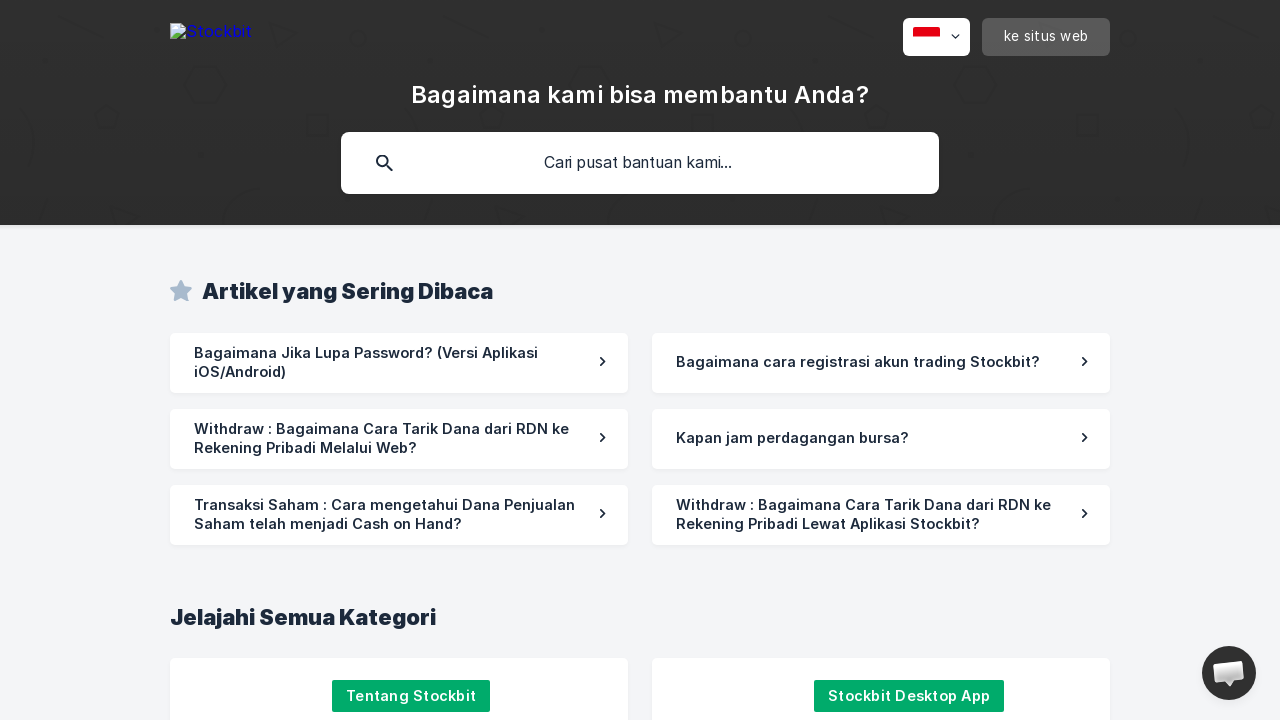

Navigated to Stockbit help page
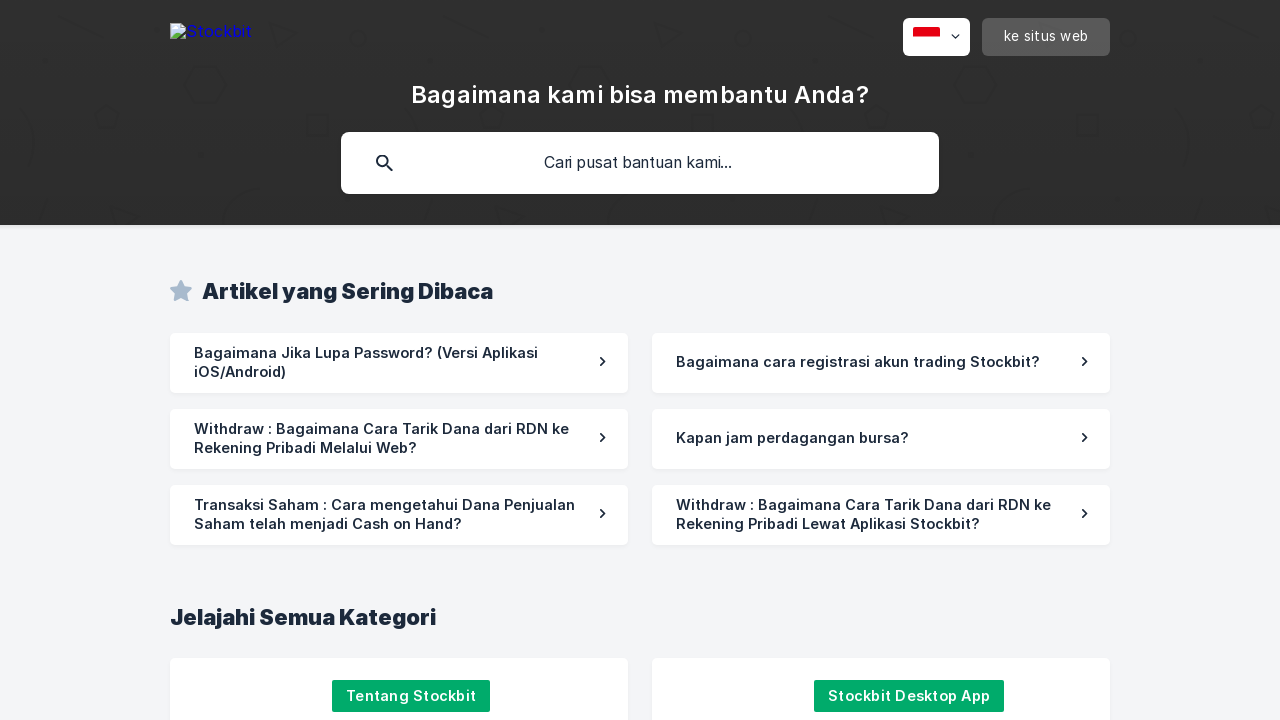

Search query input field is displayed on the help page
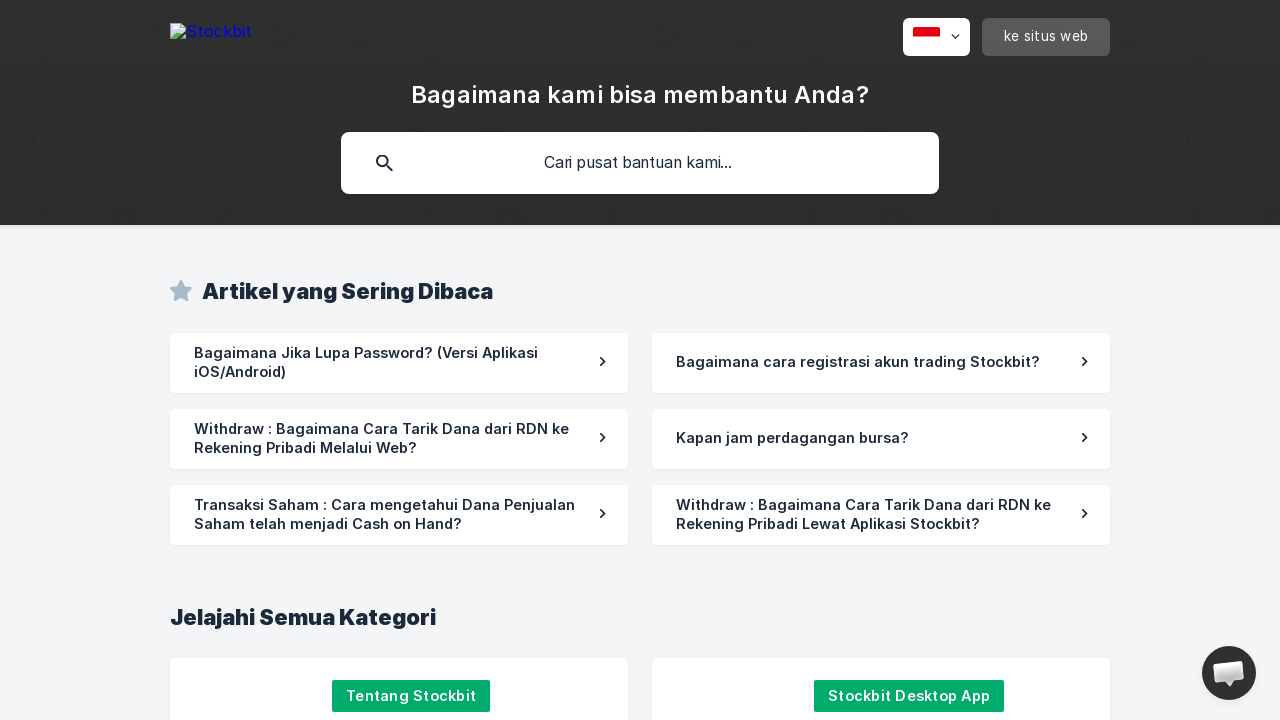

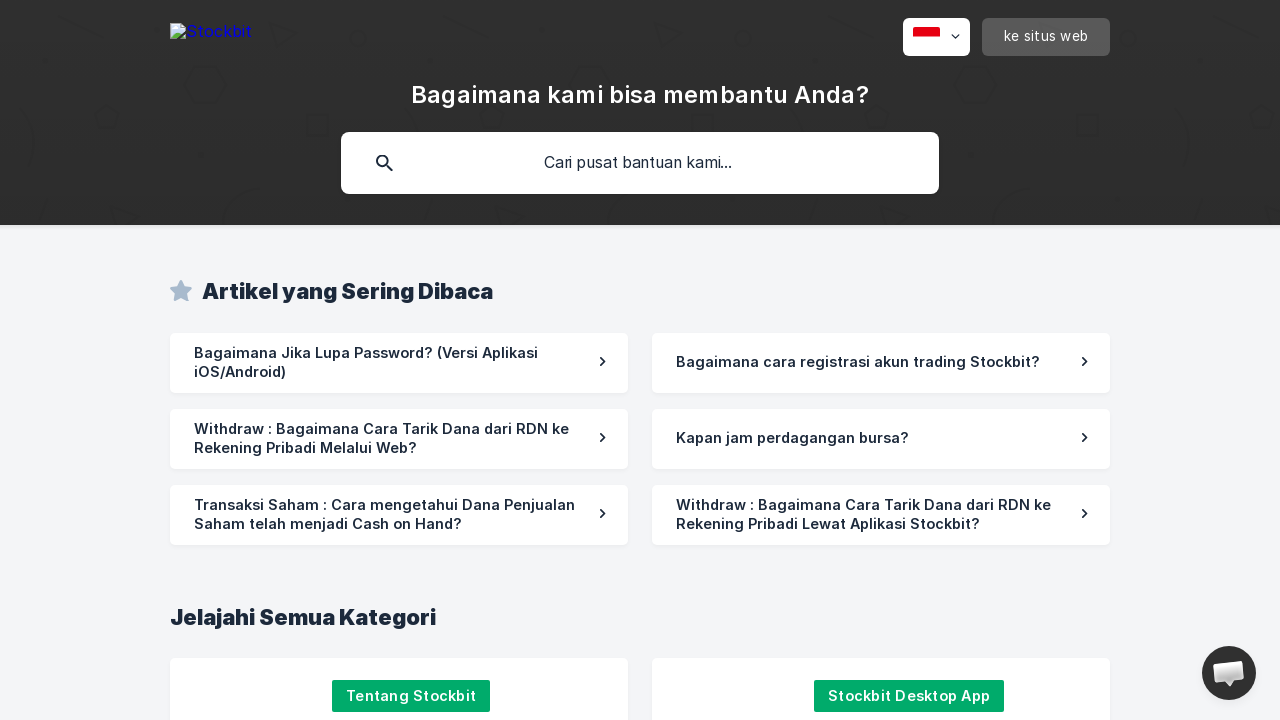